Tests email field input validation with special characters

Starting URL: https://b2c.passport.rt.ru/auth/realms/b2c/protocol/openid-connect/auth?client_id=account_b2c&redirect_uri=https://b2c.passport.rt.ru/account_b2c/login?theme%3Dlight&response_type=code&scope=openid&state=ac430121-8a61-410e-8d51-016d4d0a1a5b&theme=light&auth_type

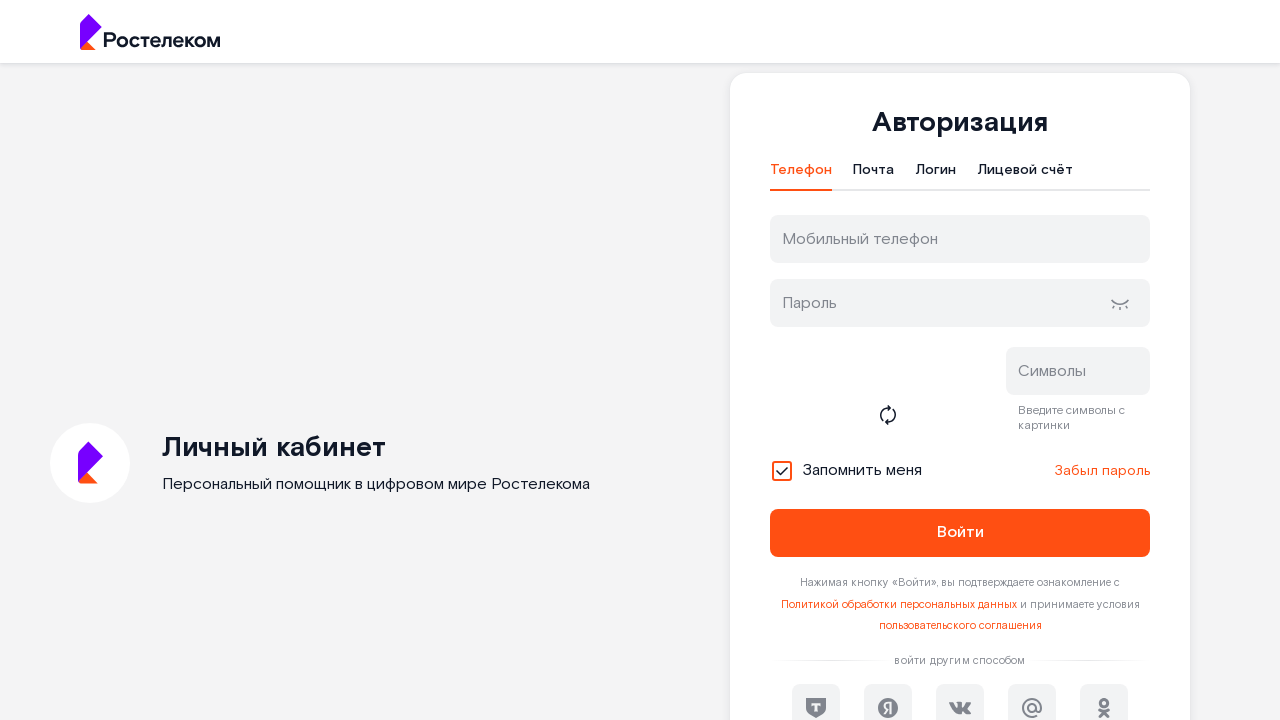

Clicked on email tab at (874, 175) on div#t-btn-tab-mail
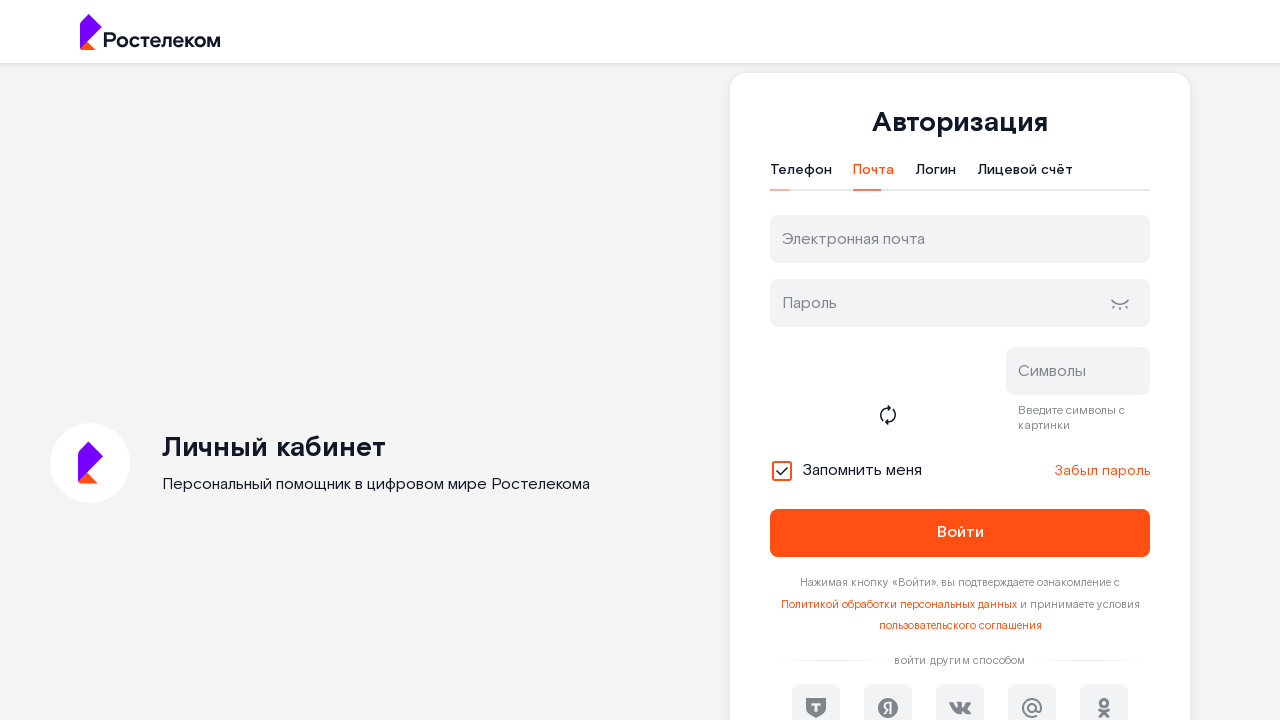

Filled email field with special characters: |\/!@#$%^&*()-_=+`~?"№;:[]{} on input#username
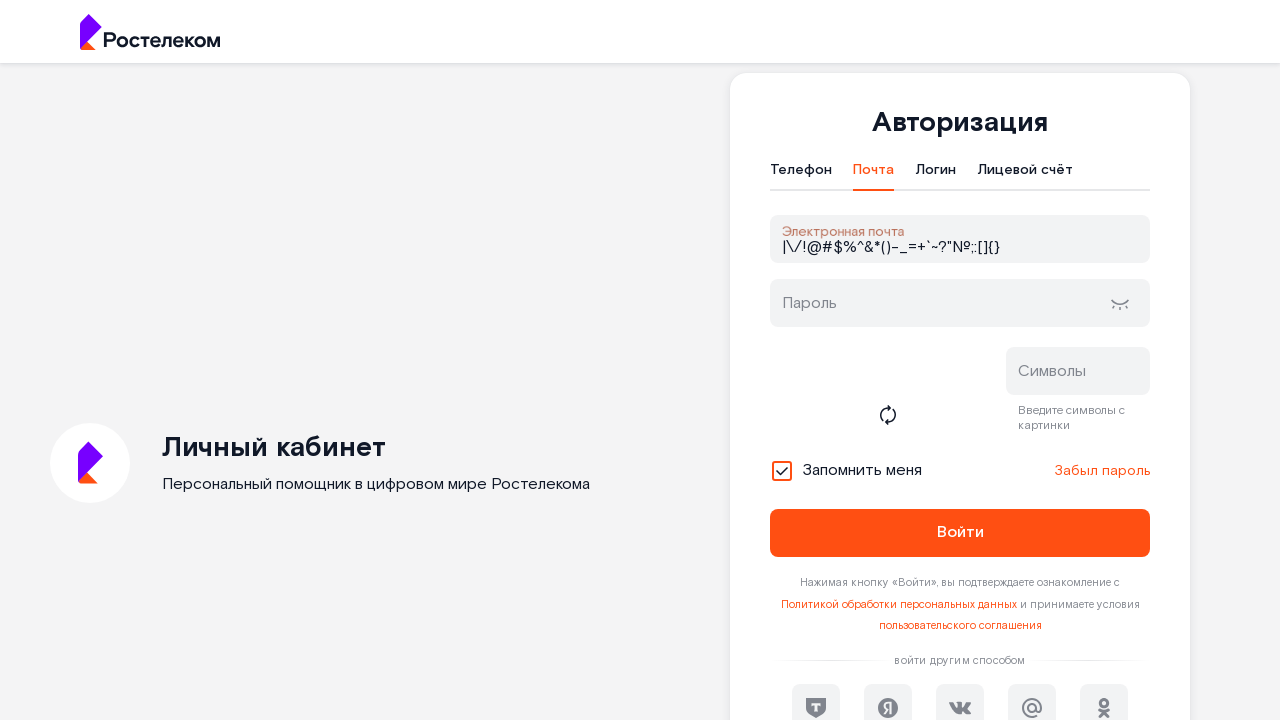

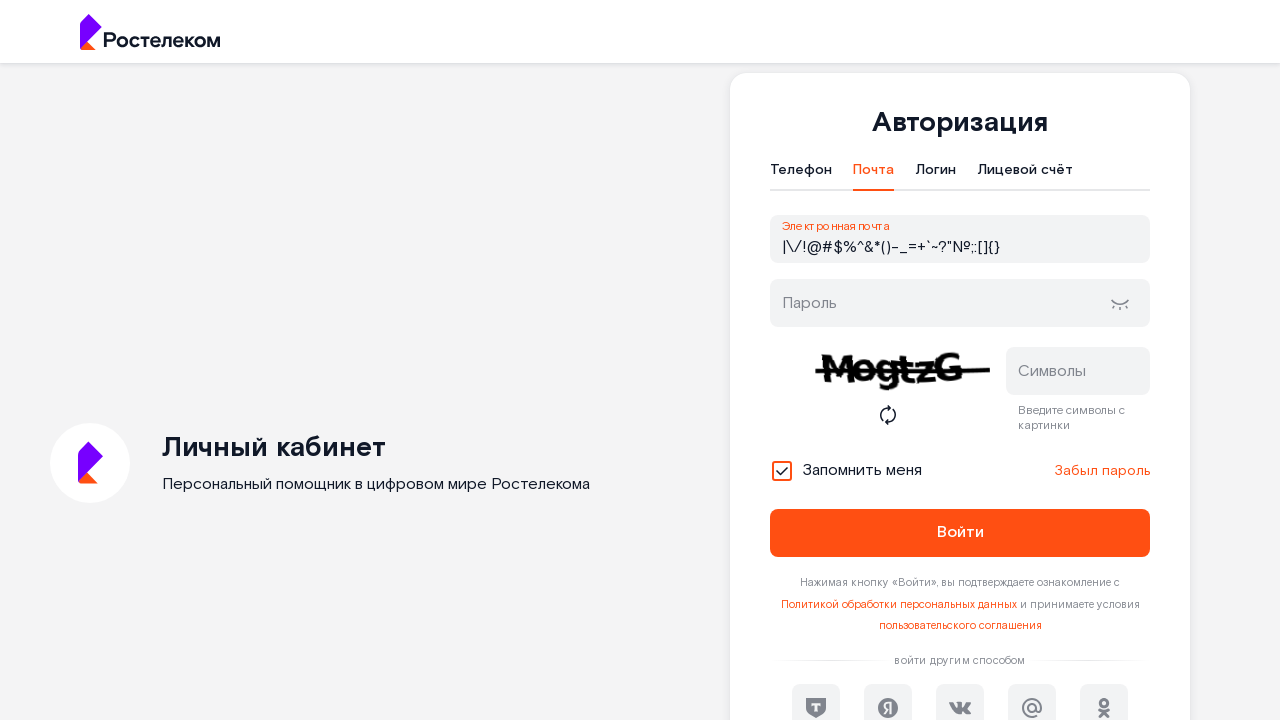